Tests autocomplete functionality by typing partial text and navigating through suggestions using arrow keys until finding the desired option

Starting URL: http://www.rahulshettyacademy.com/AutomationPractice/

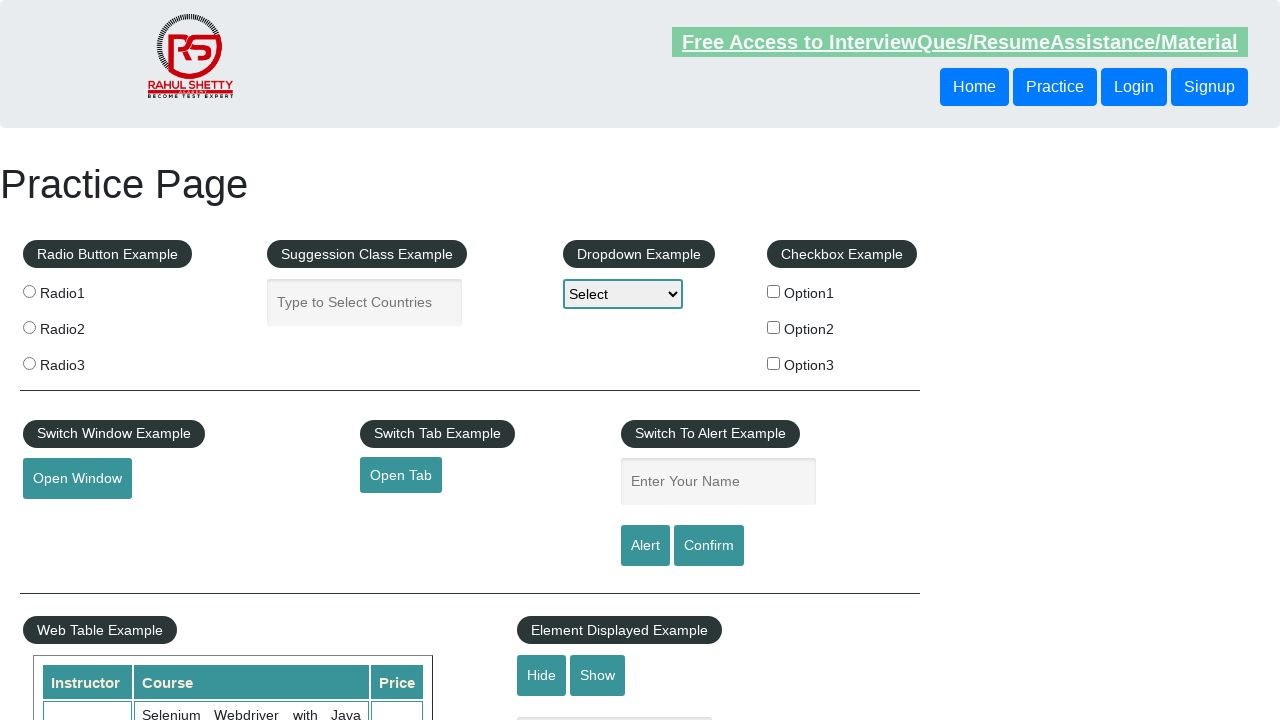

Filled autocomplete field with 'uni' on #autocomplete
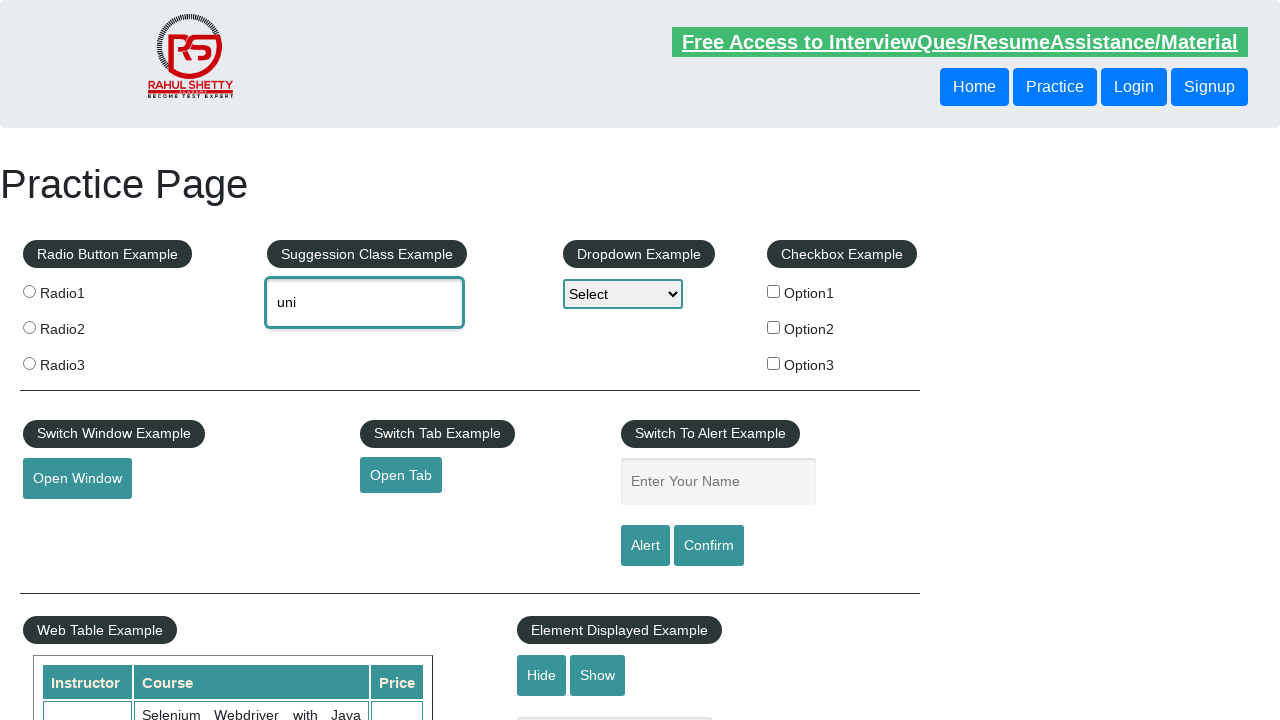

Retrieved initial autocomplete field value
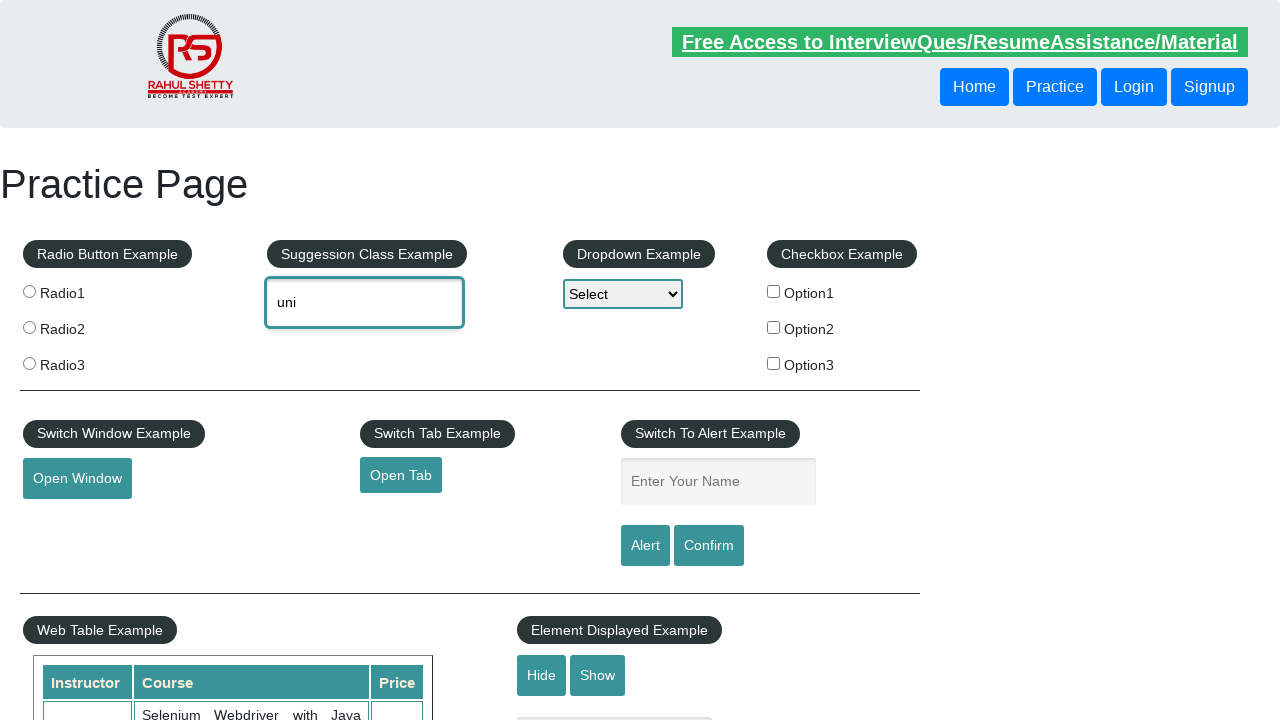

Pressed ArrowDown to navigate to next suggestion
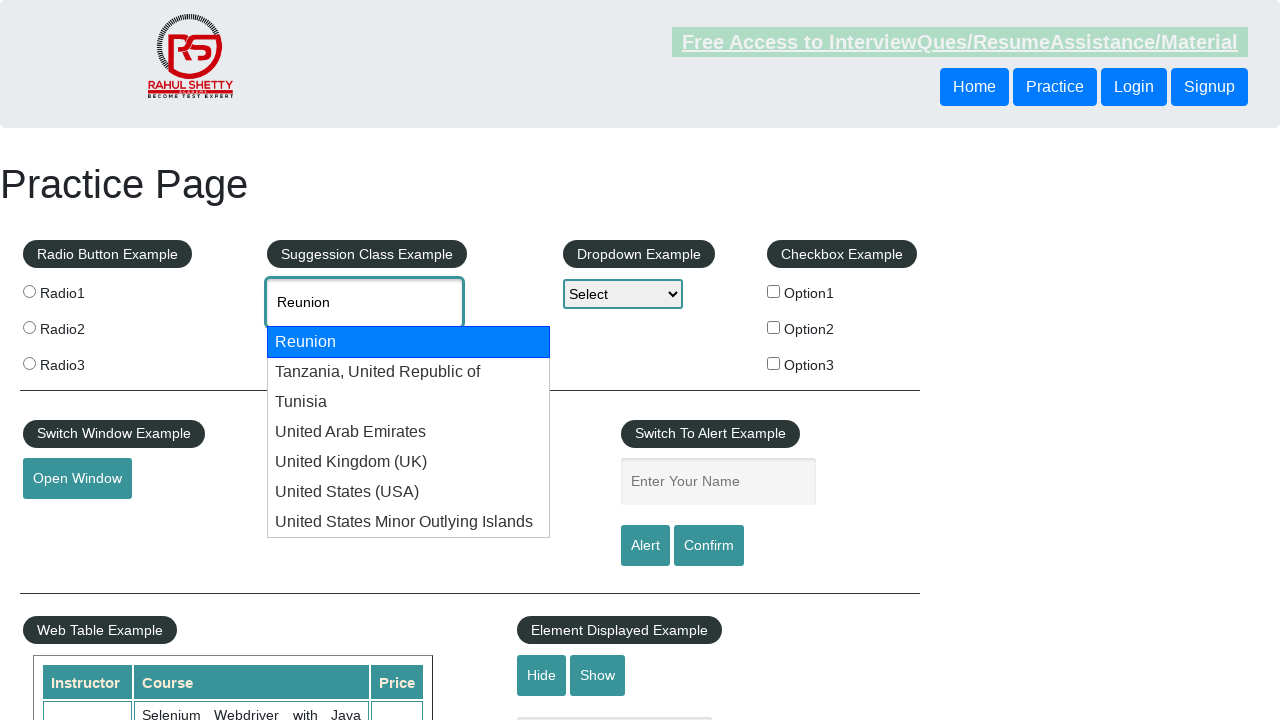

Waited 1000ms for autocomplete to update
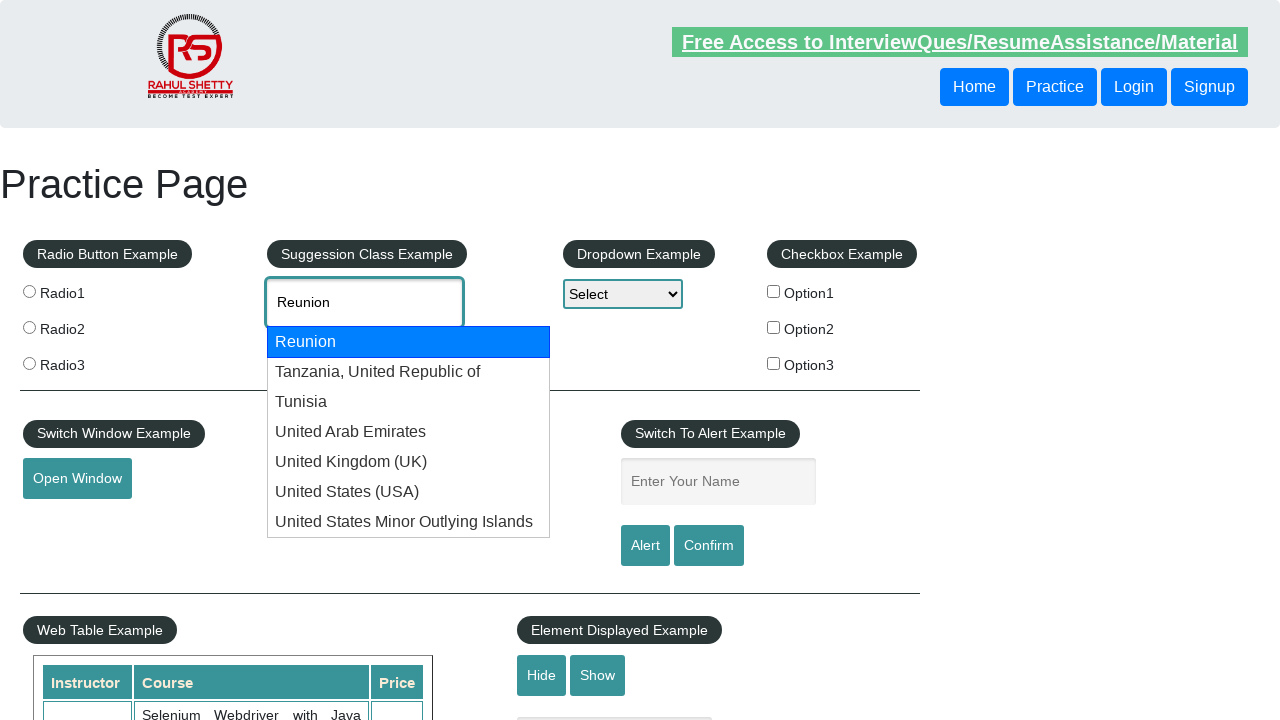

Retrieved updated autocomplete value: 'Reunion'
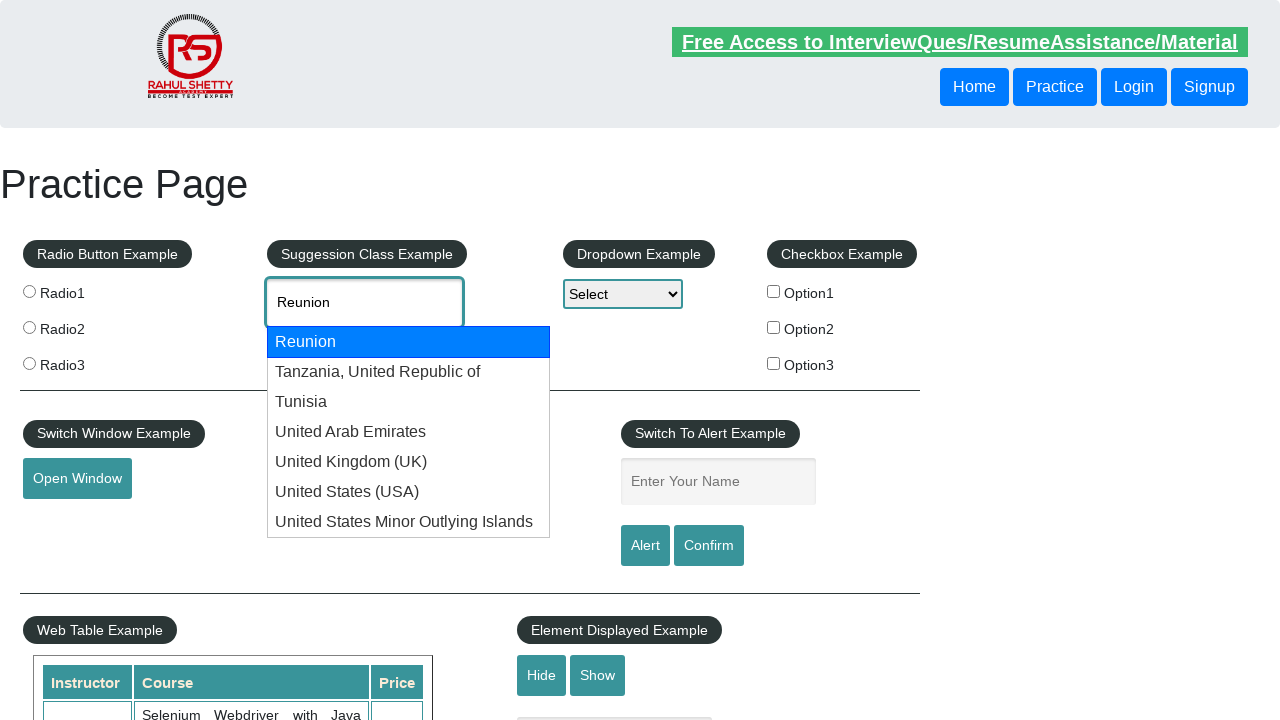

Pressed ArrowDown to navigate to next suggestion
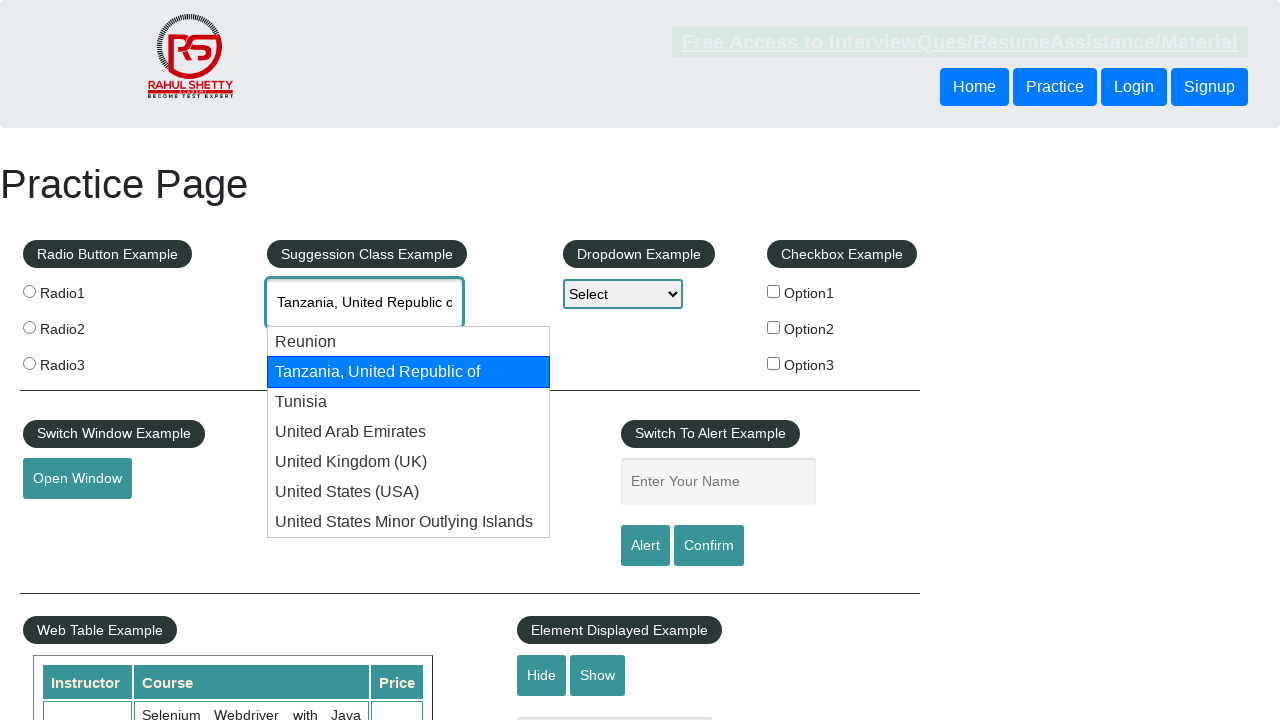

Waited 1000ms for autocomplete to update
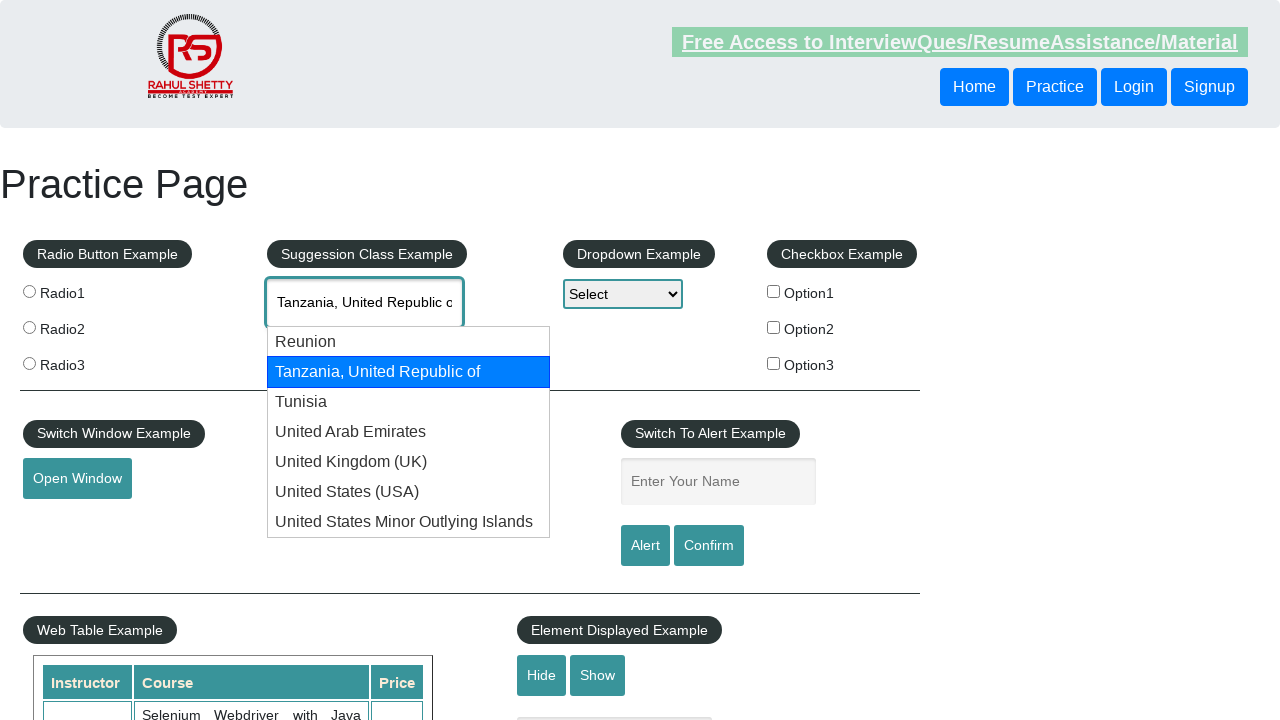

Retrieved updated autocomplete value: 'Tanzania, United Republic of'
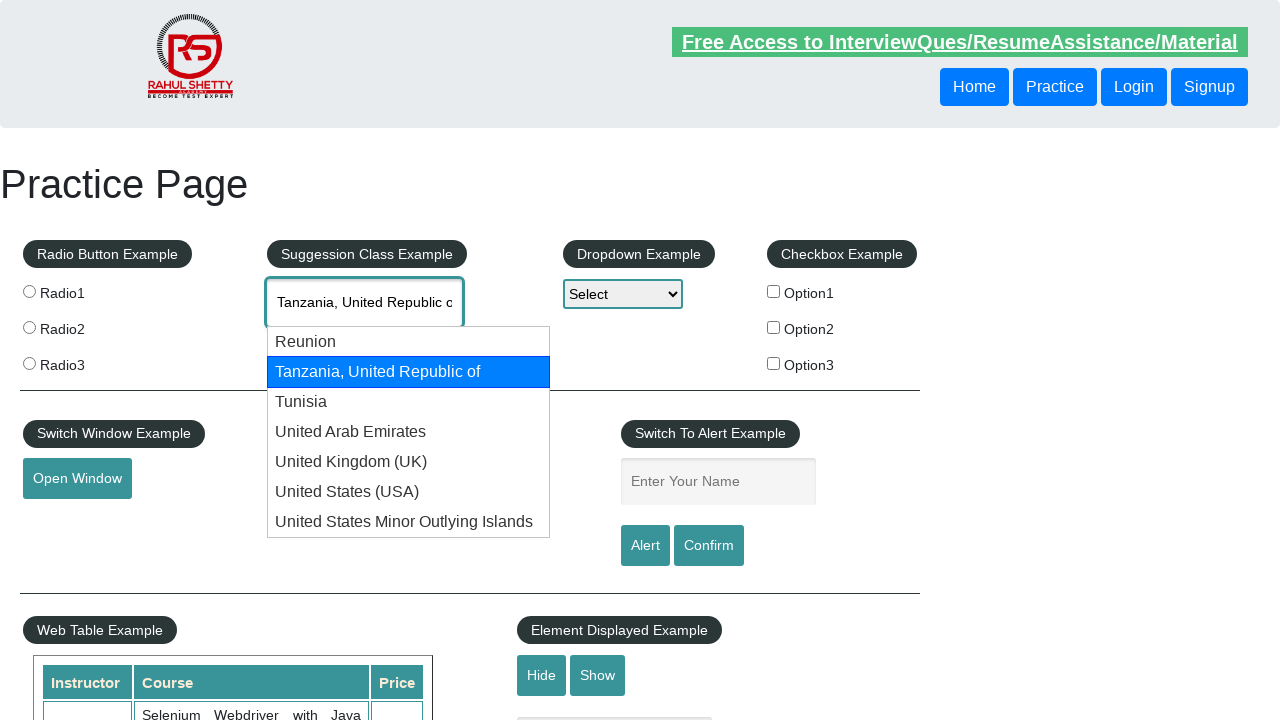

Pressed ArrowDown to navigate to next suggestion
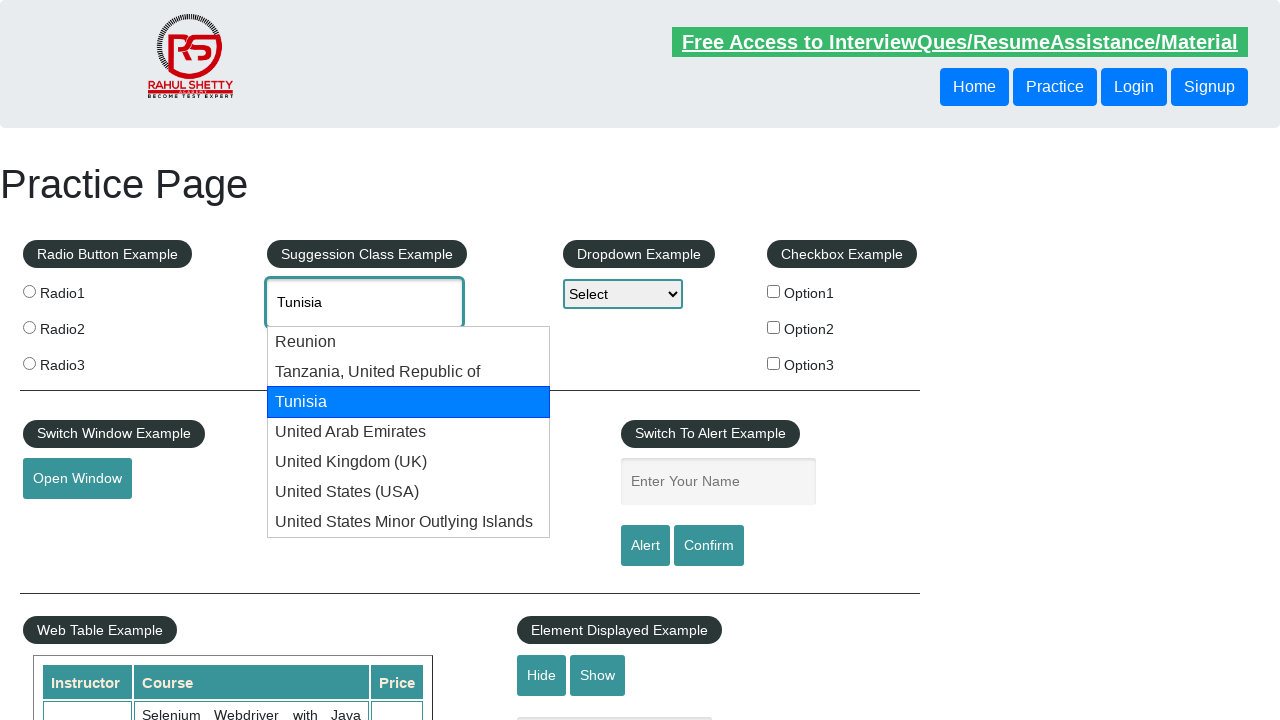

Waited 1000ms for autocomplete to update
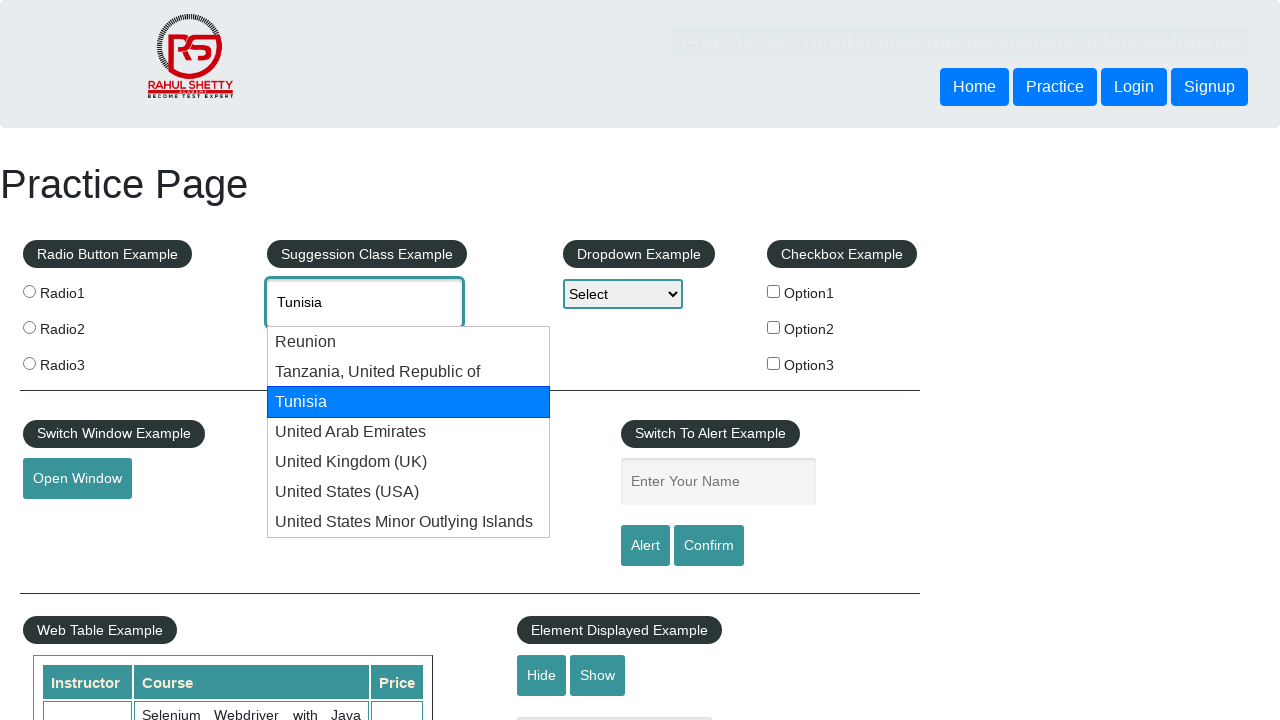

Retrieved updated autocomplete value: 'Tunisia'
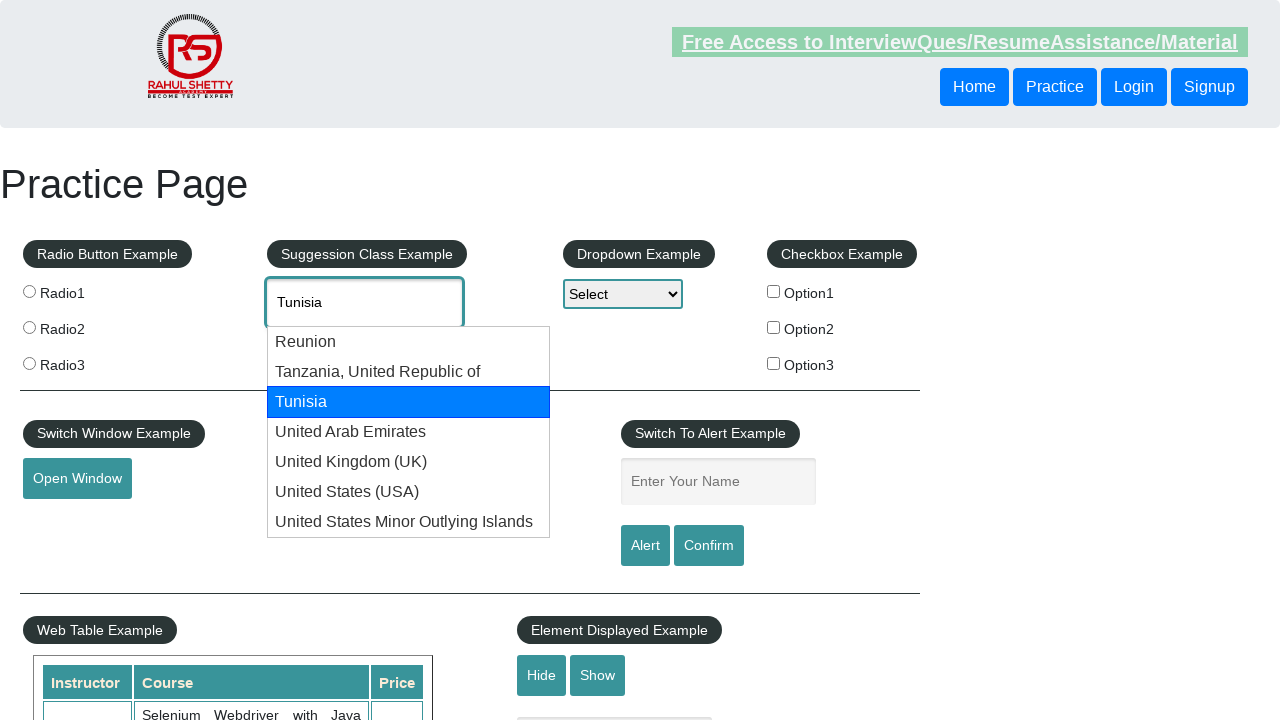

Pressed ArrowDown to navigate to next suggestion
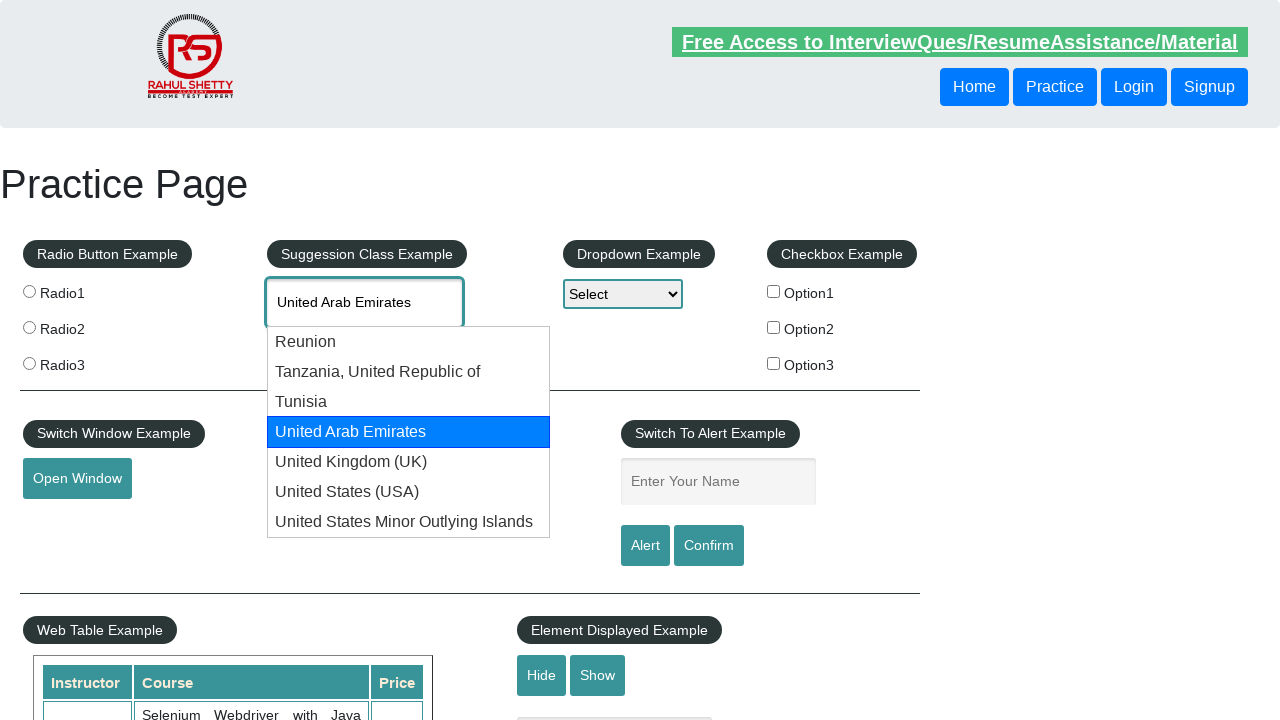

Waited 1000ms for autocomplete to update
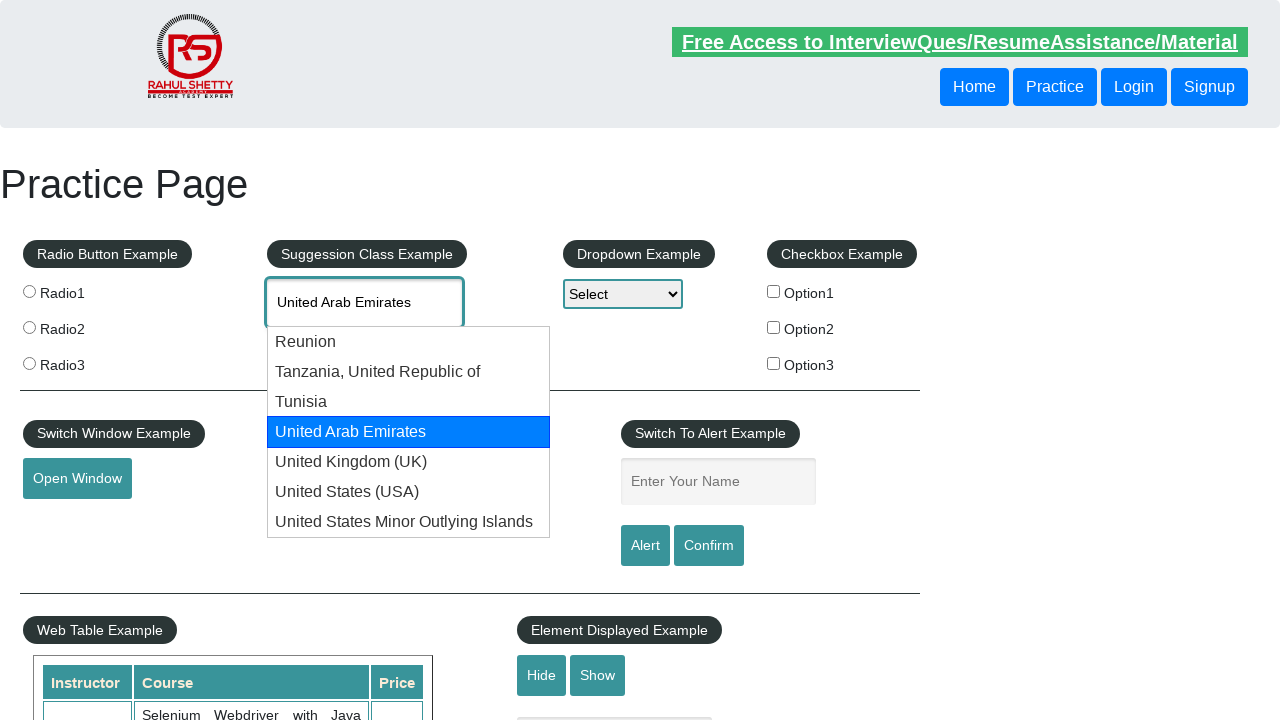

Retrieved updated autocomplete value: 'United Arab Emirates'
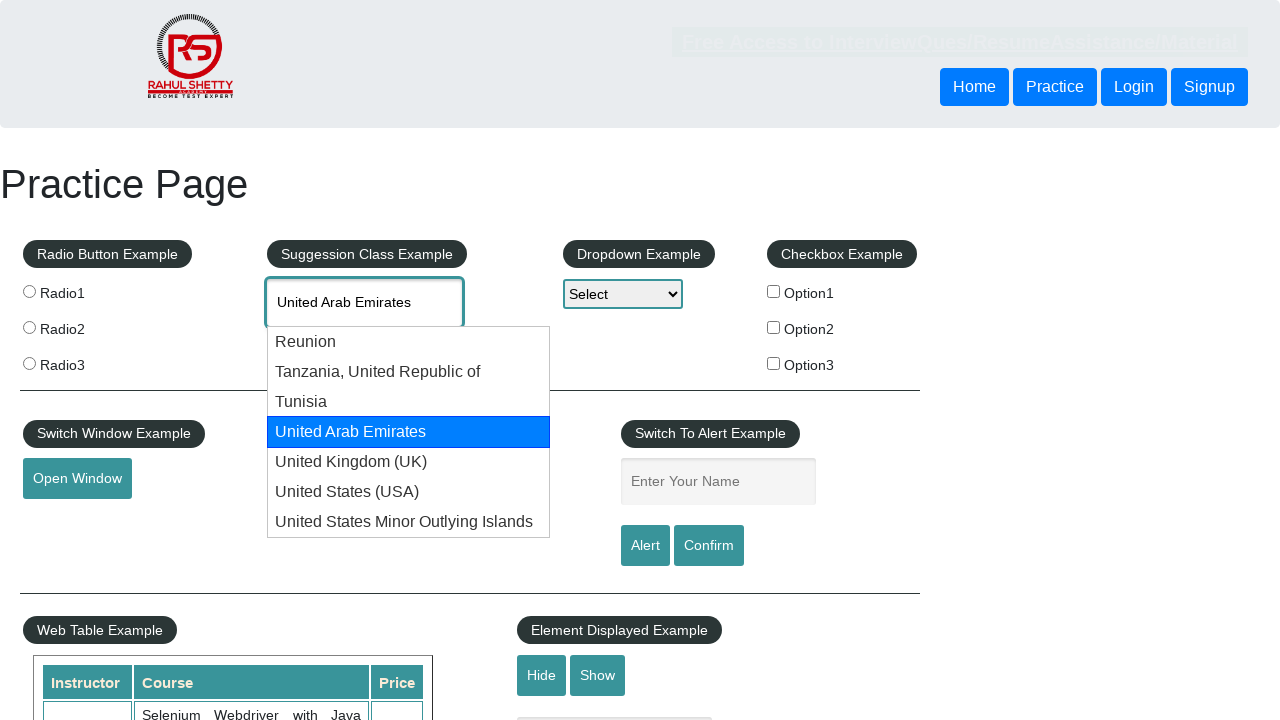

Pressed ArrowDown to navigate to next suggestion
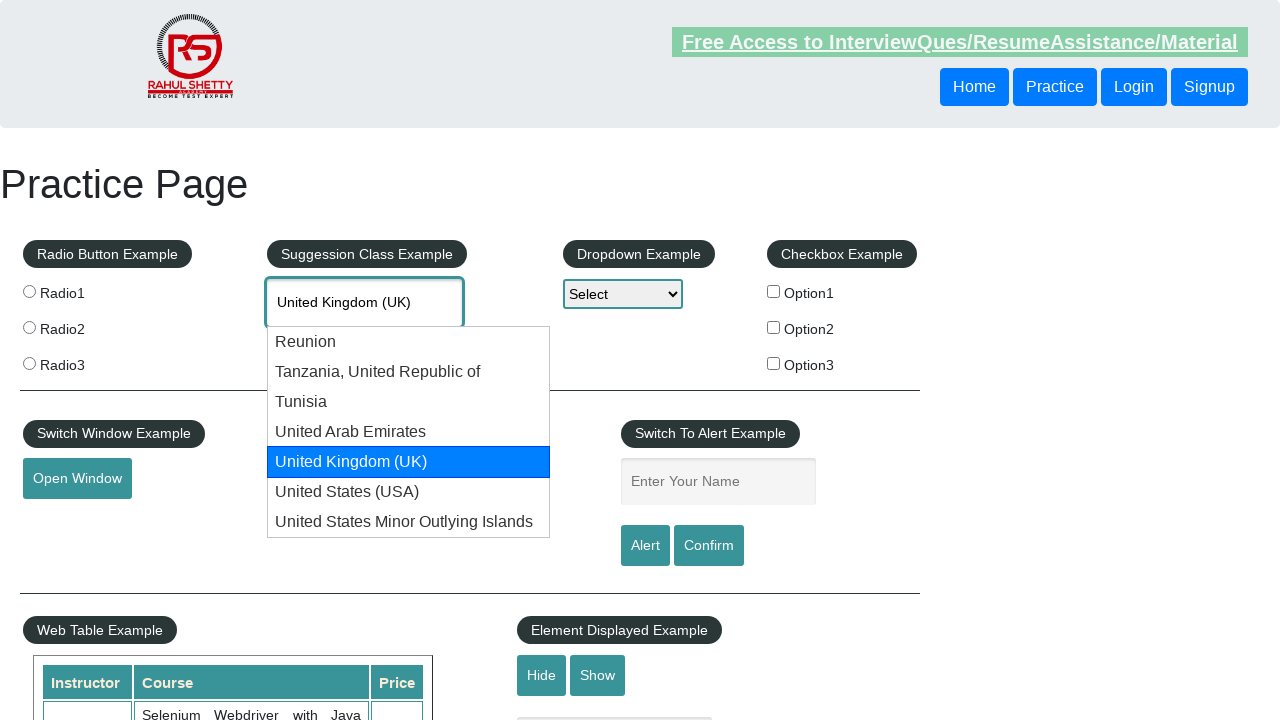

Waited 1000ms for autocomplete to update
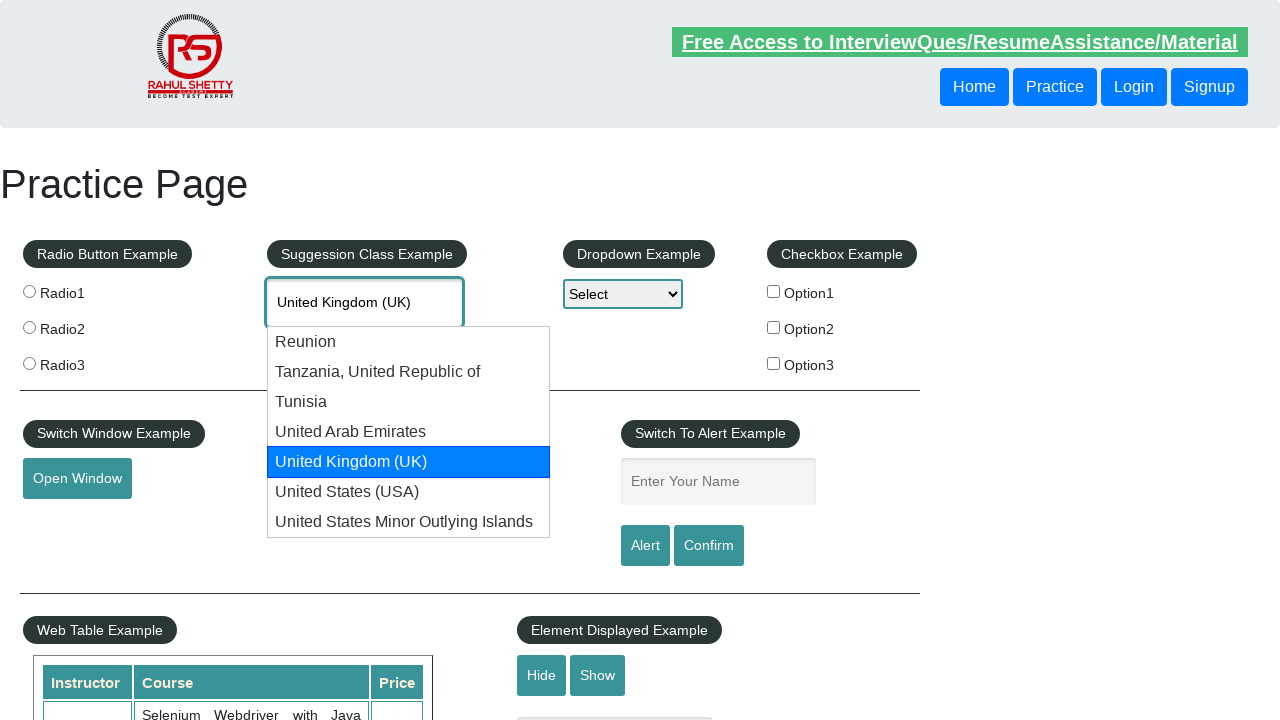

Retrieved updated autocomplete value: 'United Kingdom (UK)'
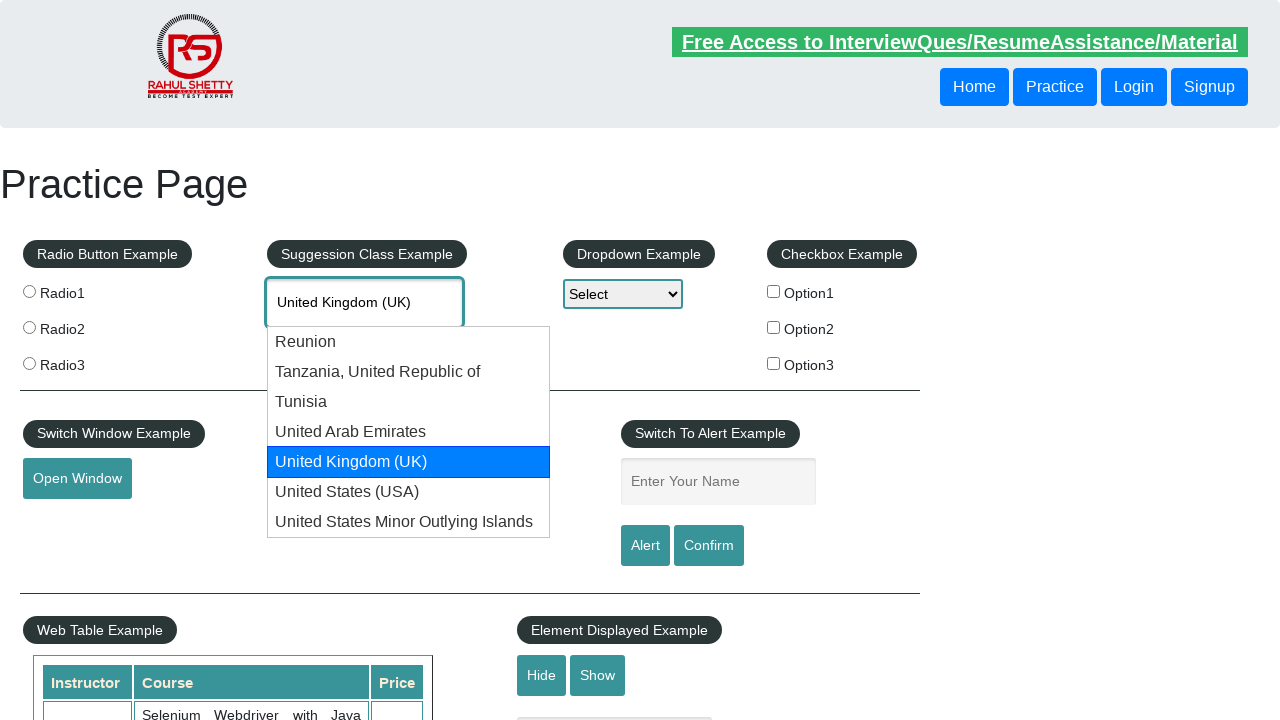

Pressed ArrowDown to navigate to next suggestion
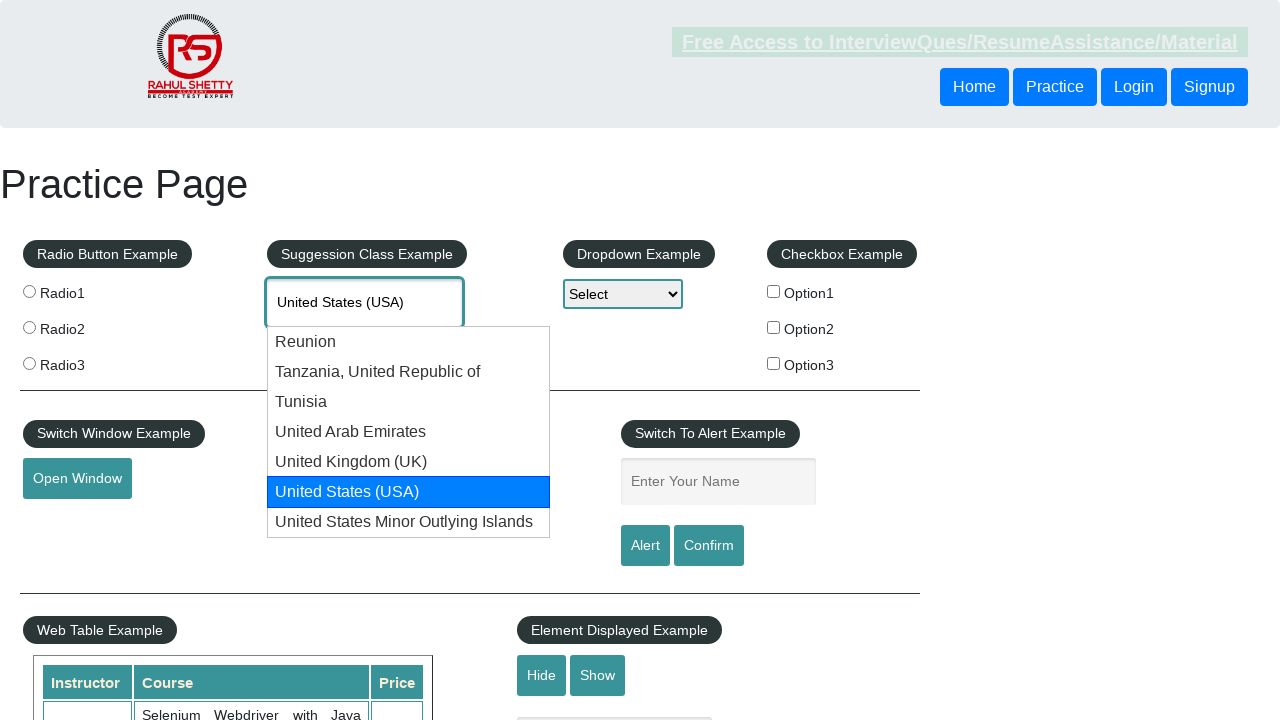

Waited 1000ms for autocomplete to update
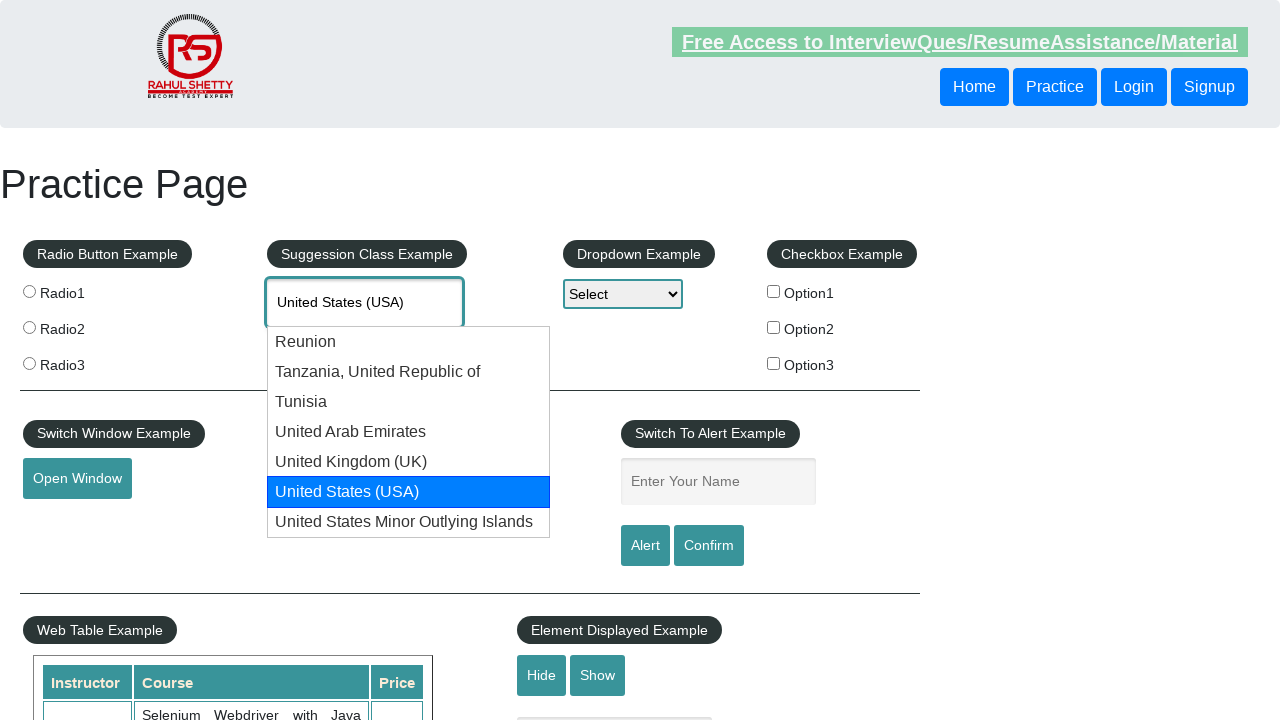

Retrieved updated autocomplete value: 'United States (USA)'
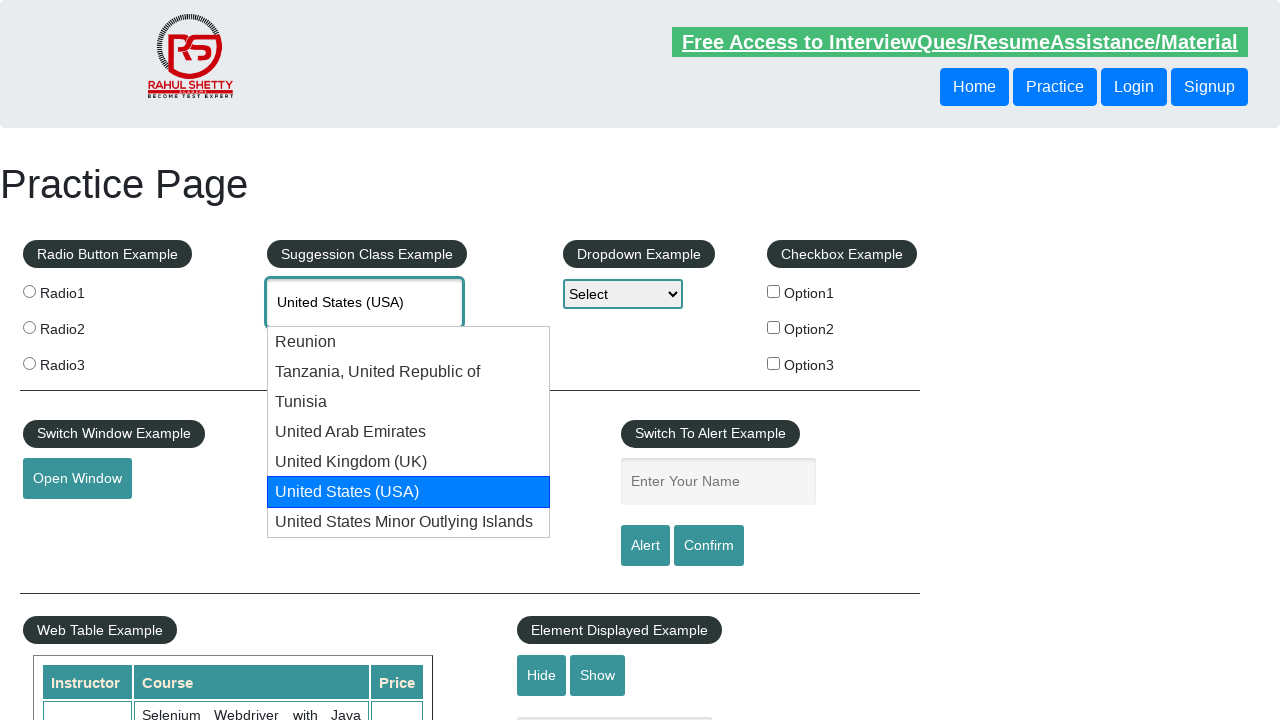

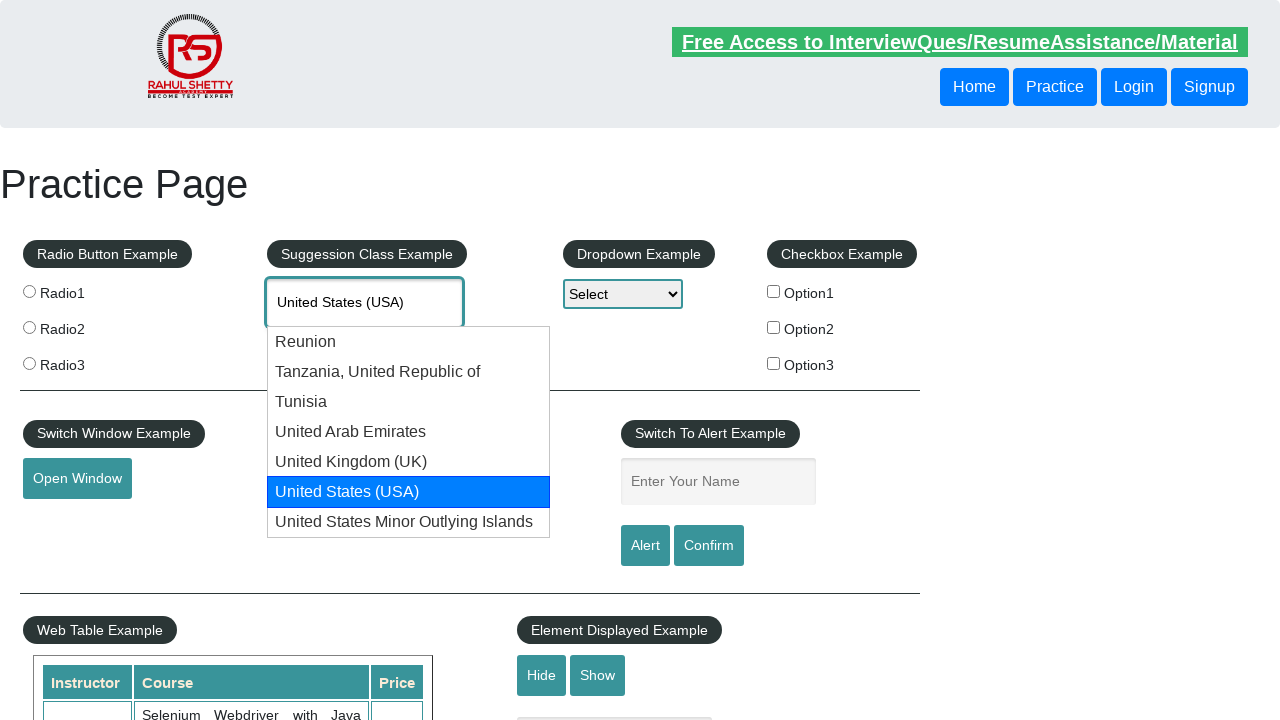